Tests multiple browser window handling by clicking a link that opens a new window, switching to that window, verifying its content shows "New Window", then switching back to the original window.

Starting URL: https://the-internet.herokuapp.com/windows

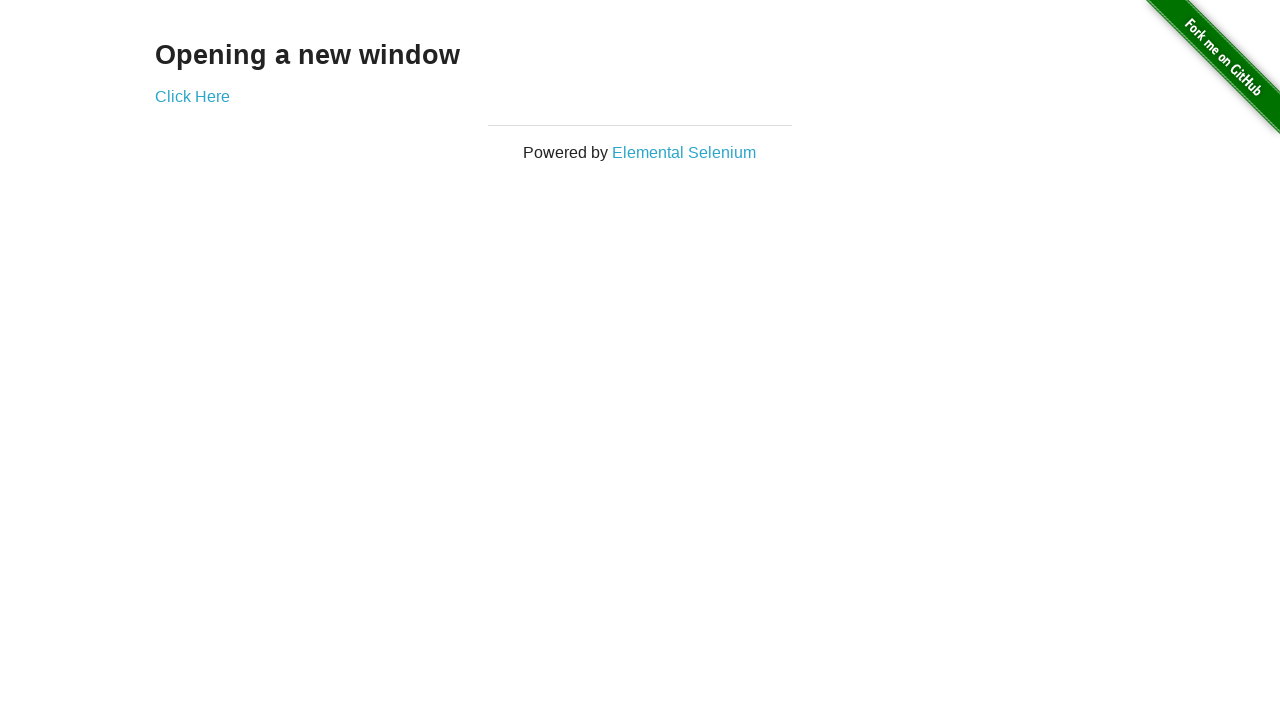

Clicked 'Click Here' link to open new window at (192, 96) on a:has-text('Click Here')
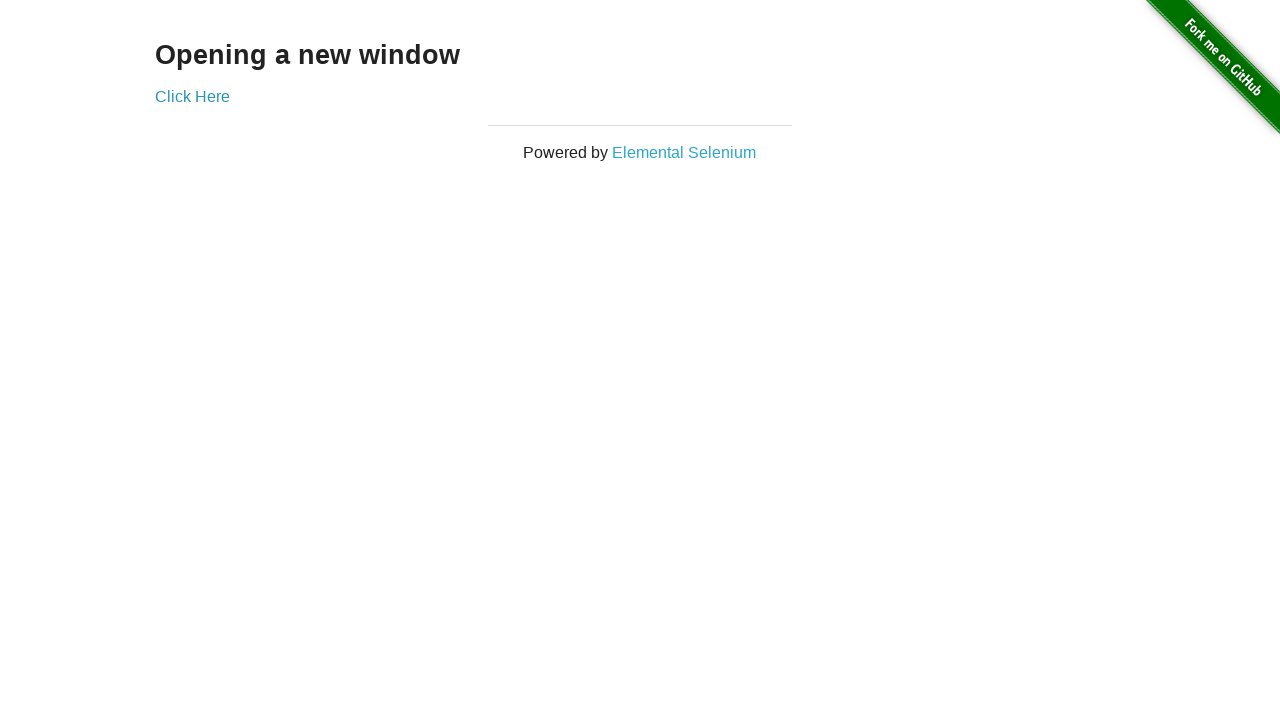

New window/page object obtained
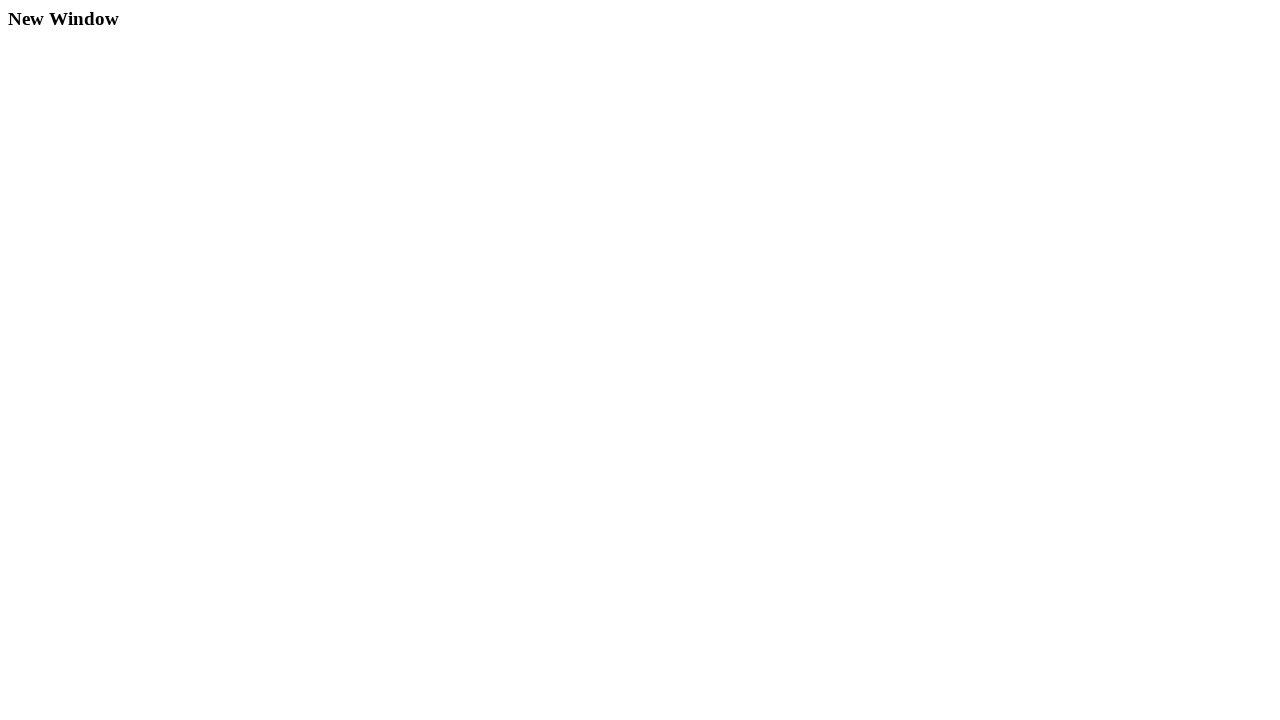

New page loaded completely
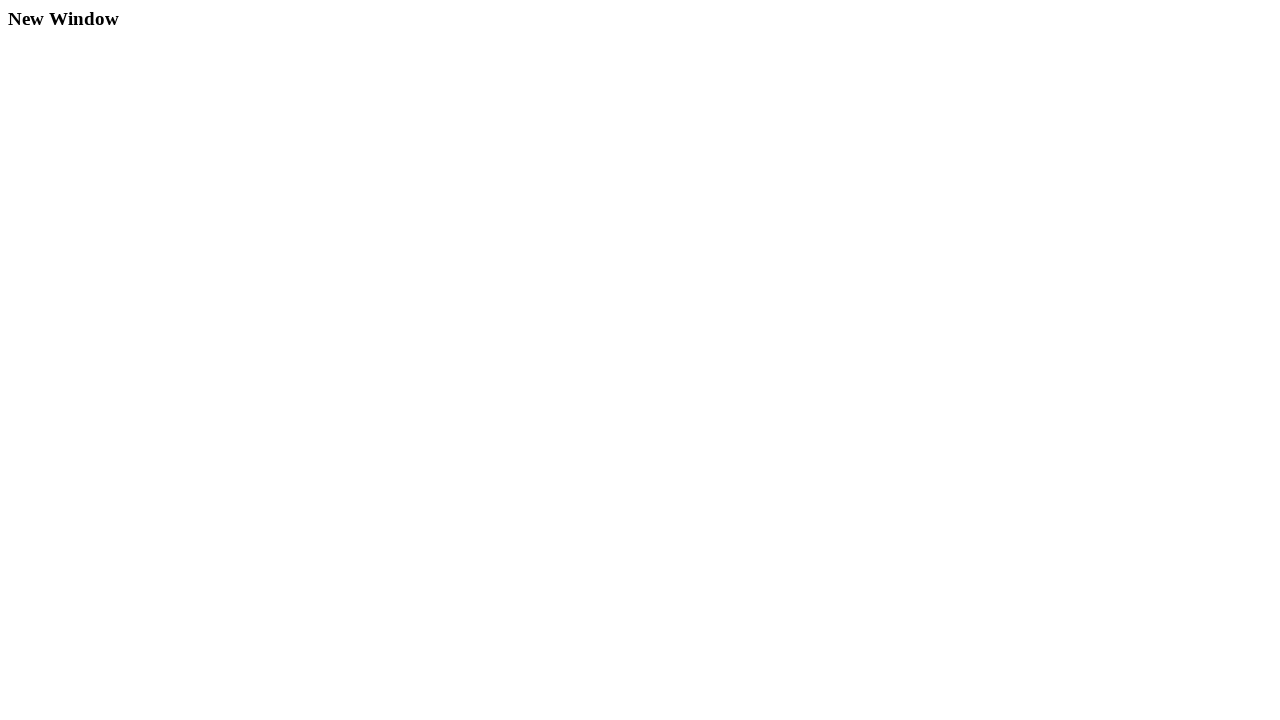

Verified new window contains 'New Window' text
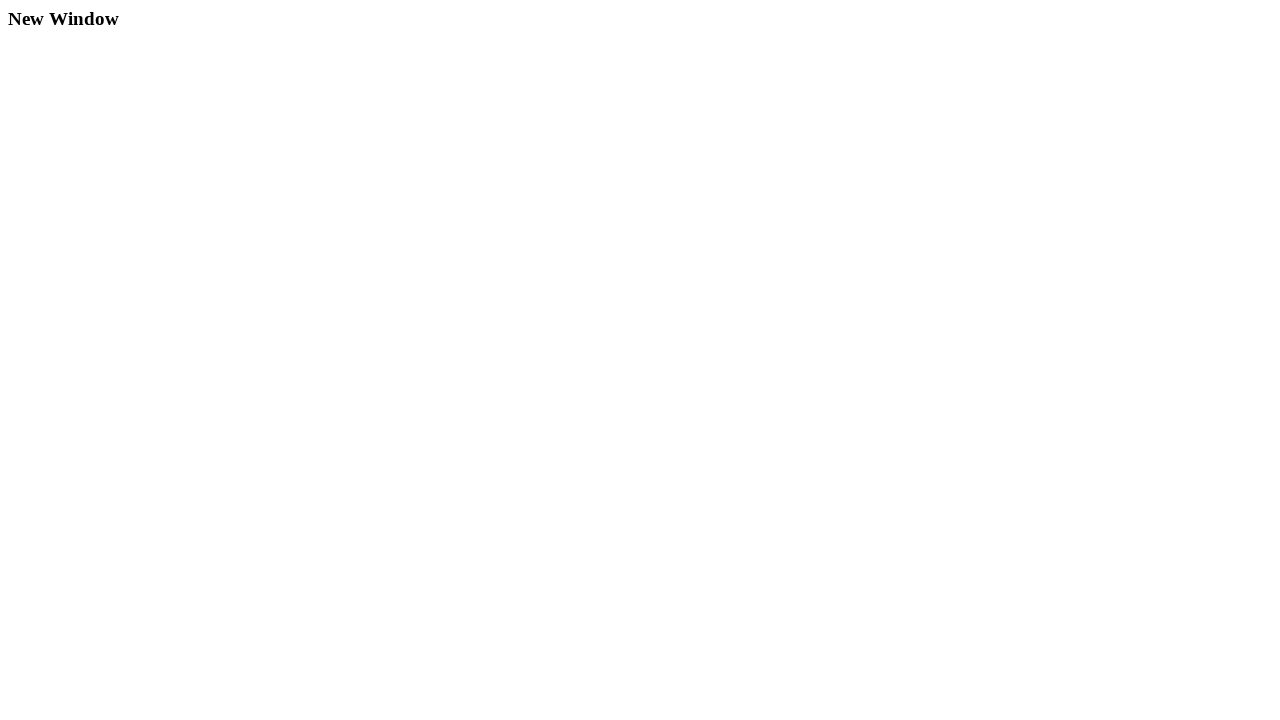

Switched back to original window
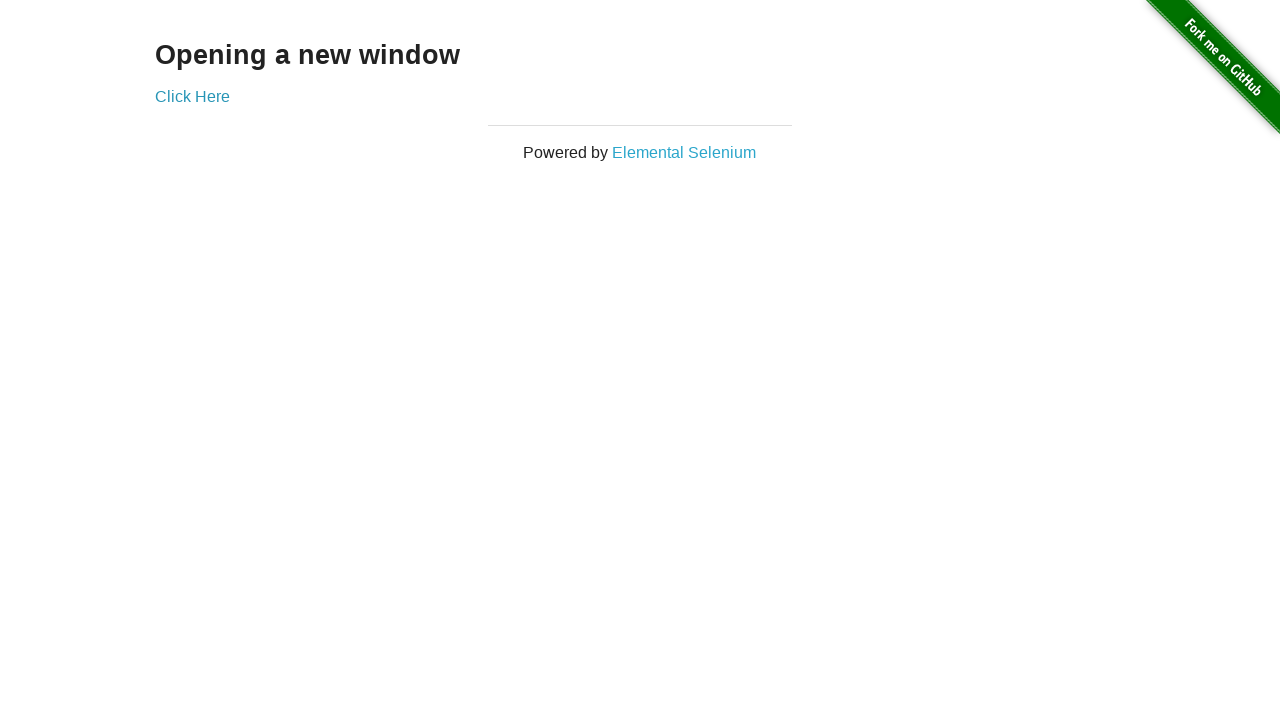

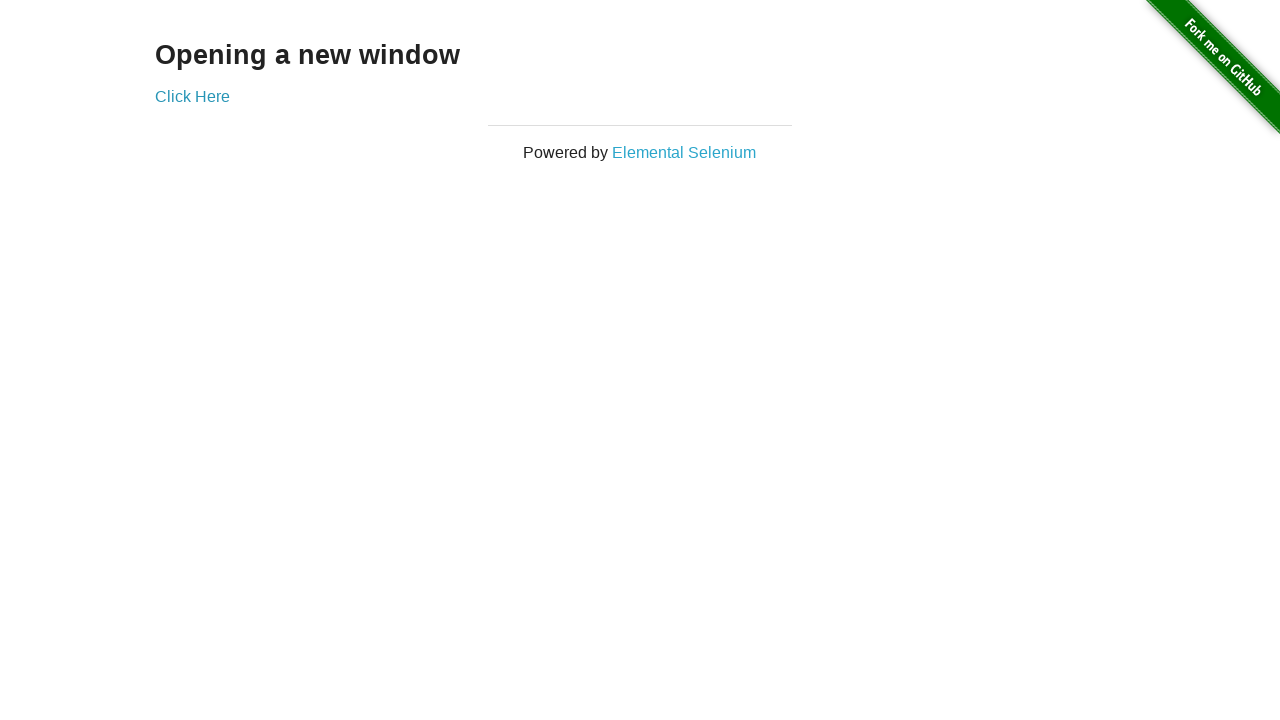